Opens all footer links in new tabs using keyboard shortcuts and switches between the opened tabs

Starting URL: http://www.qaclickacademy.com/practice.php

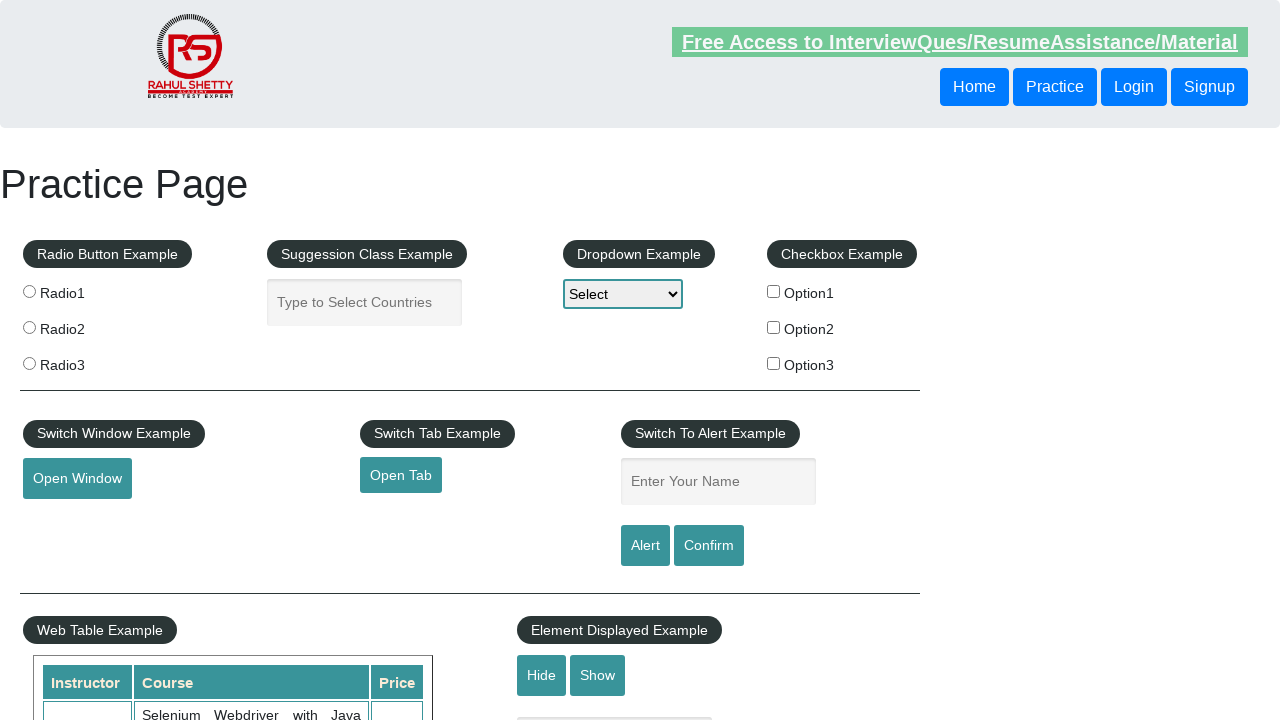

Located footer section with XPath selector
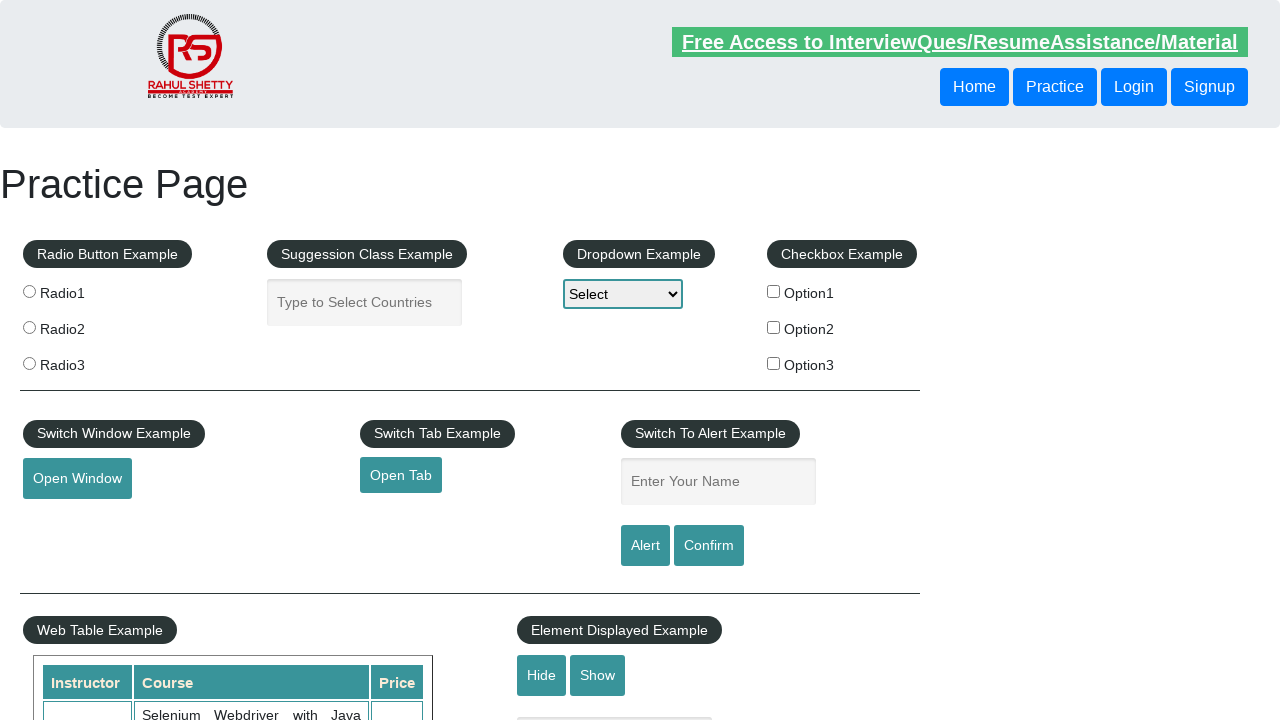

Retrieved all footer links
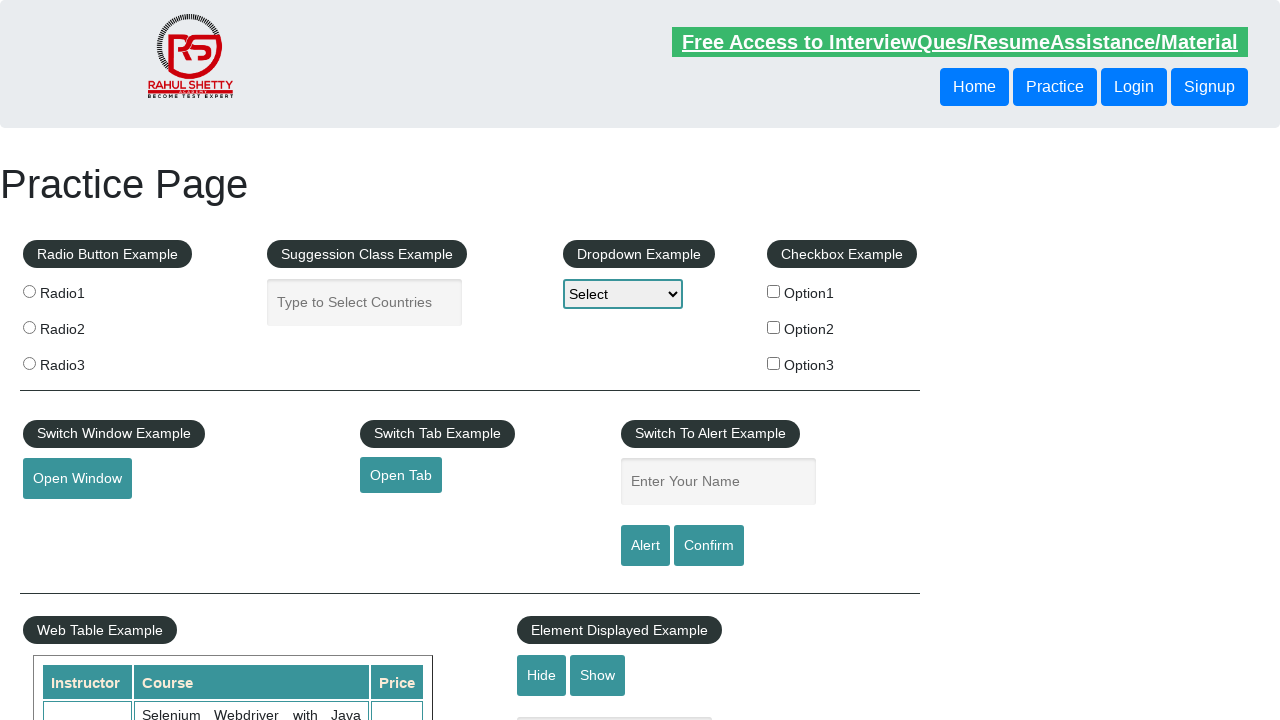

Stored original page reference
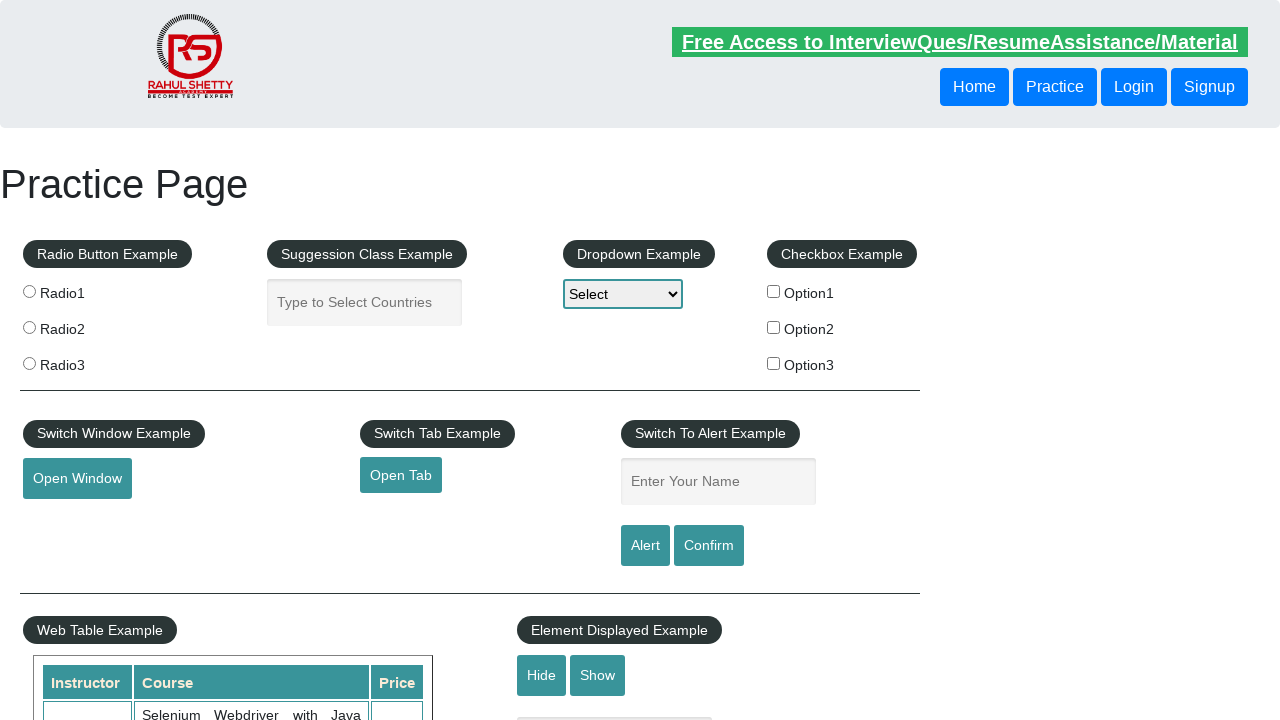

Opened footer link in new tab using Ctrl+Click at (157, 482) on xpath=//*[@id='gf-BIG']/table/tbody/tr/td[1]/ul >> a >> nth=0
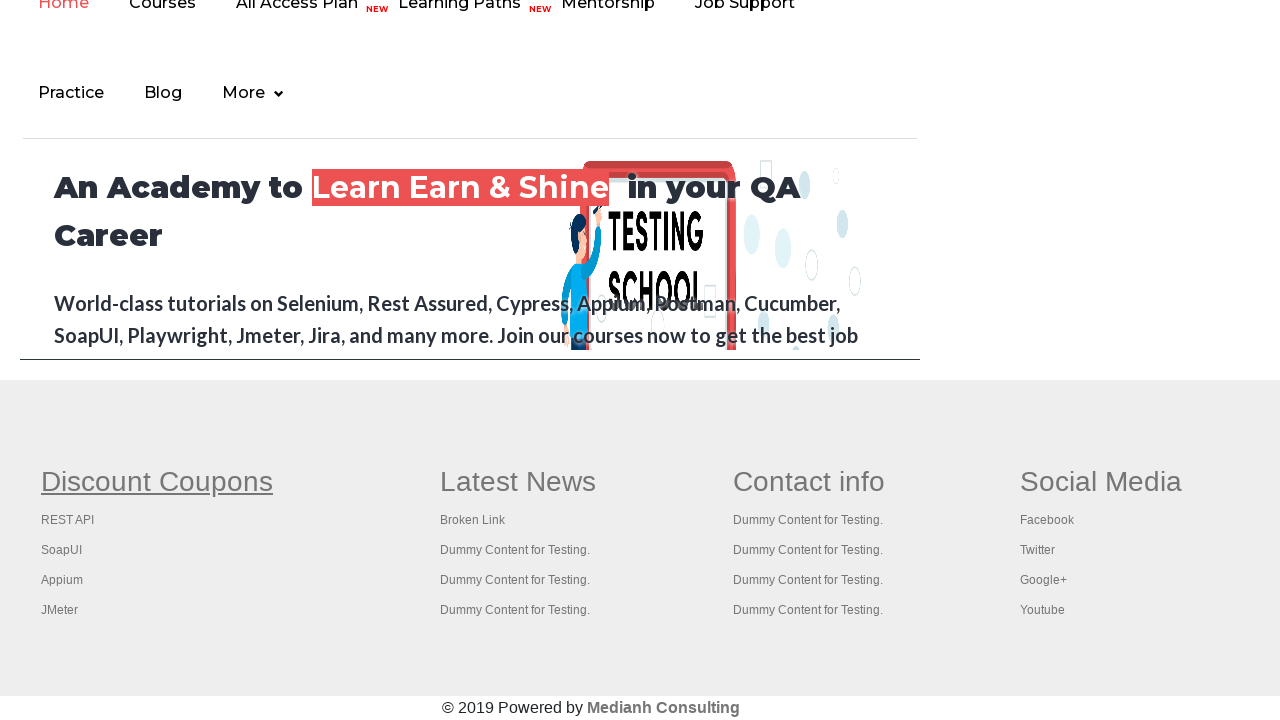

Opened footer link in new tab using Ctrl+Click at (68, 520) on xpath=//*[@id='gf-BIG']/table/tbody/tr/td[1]/ul >> a >> nth=1
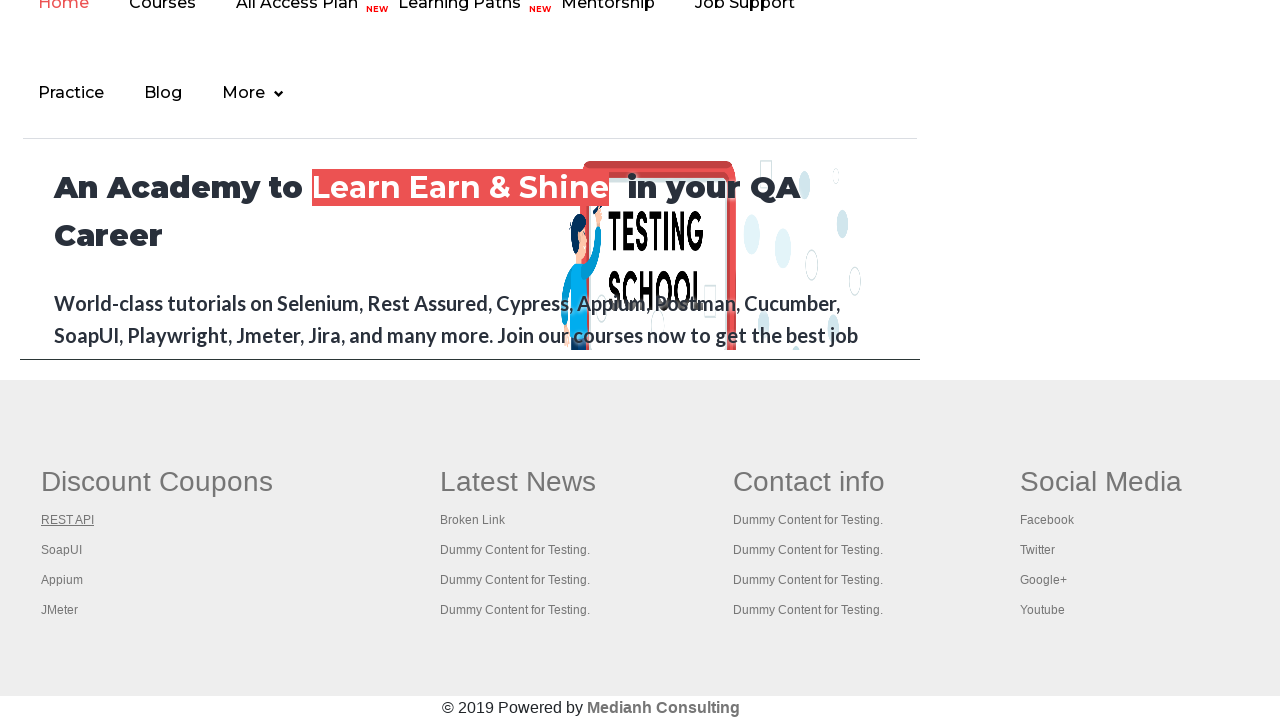

Opened footer link in new tab using Ctrl+Click at (62, 550) on xpath=//*[@id='gf-BIG']/table/tbody/tr/td[1]/ul >> a >> nth=2
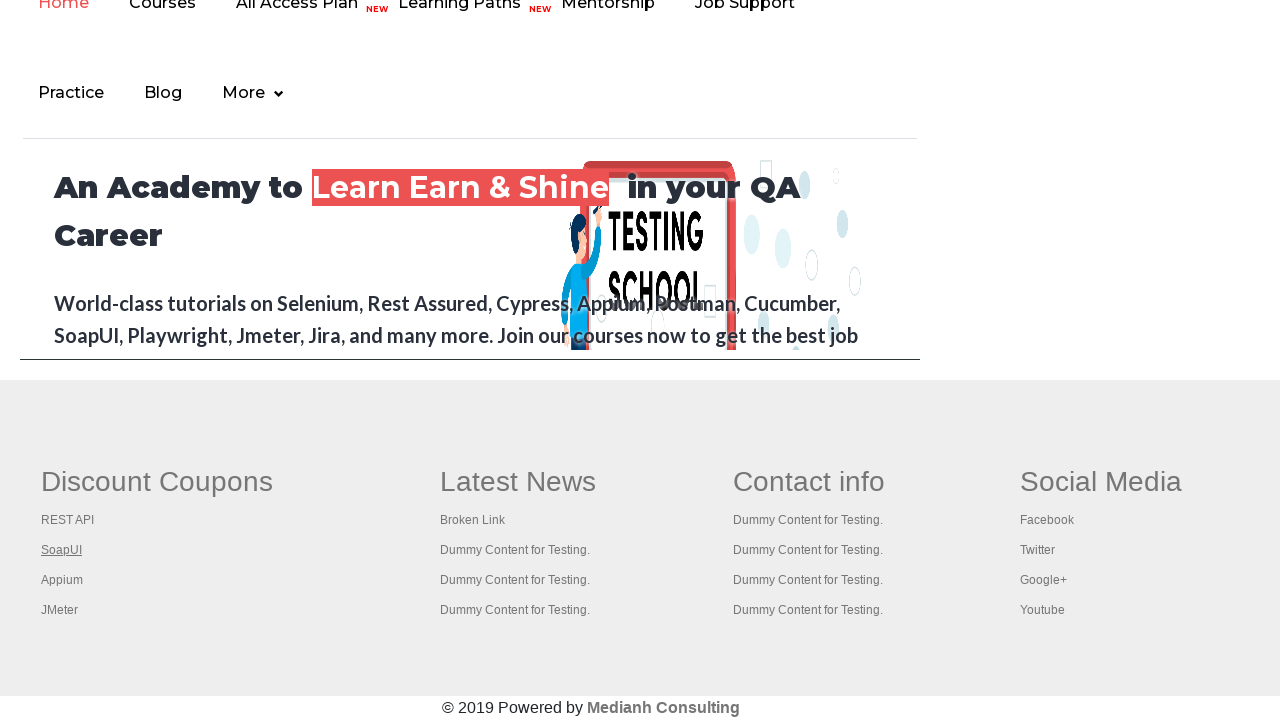

Opened footer link in new tab using Ctrl+Click at (62, 580) on xpath=//*[@id='gf-BIG']/table/tbody/tr/td[1]/ul >> a >> nth=3
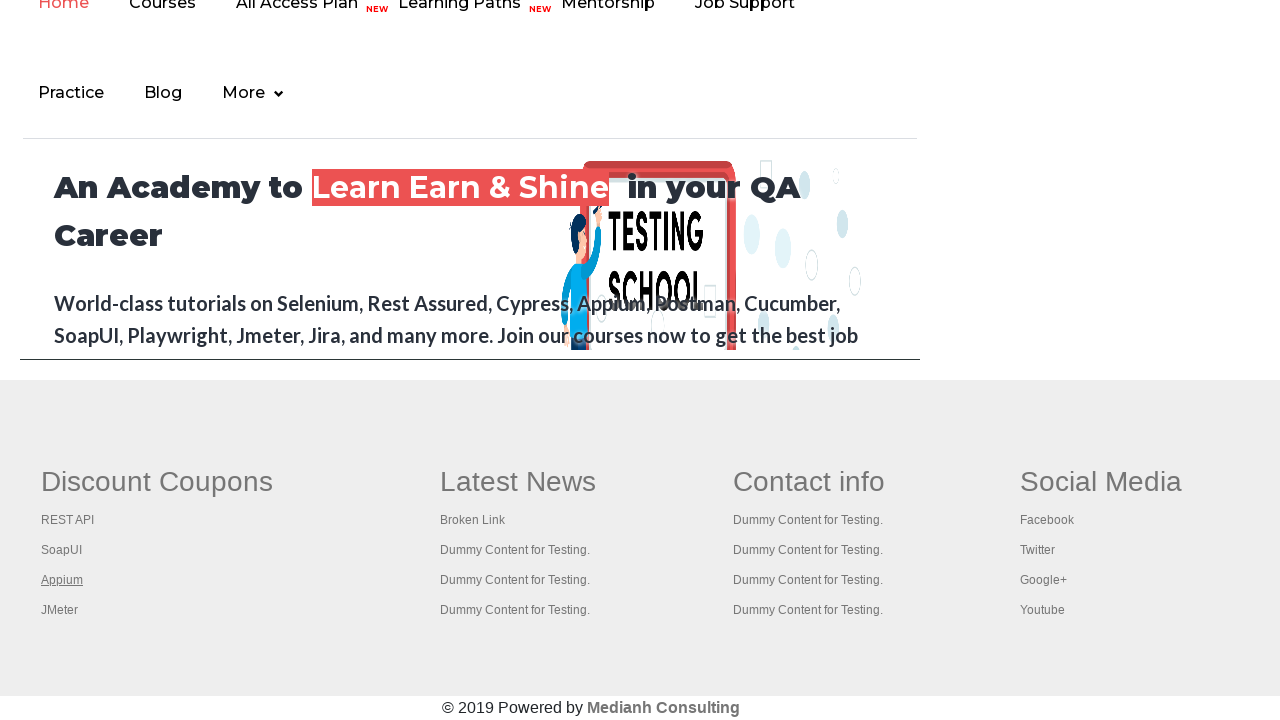

Opened footer link in new tab using Ctrl+Click at (60, 610) on xpath=//*[@id='gf-BIG']/table/tbody/tr/td[1]/ul >> a >> nth=4
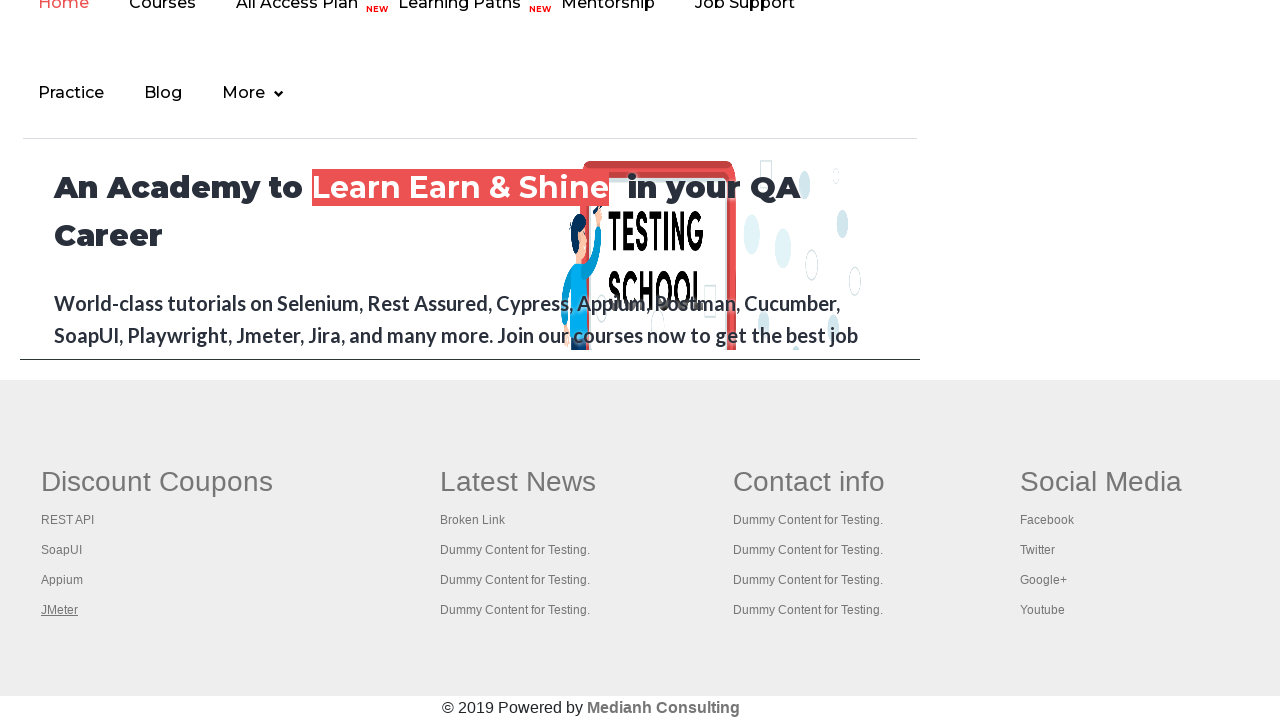

Retrieved all opened pages from context
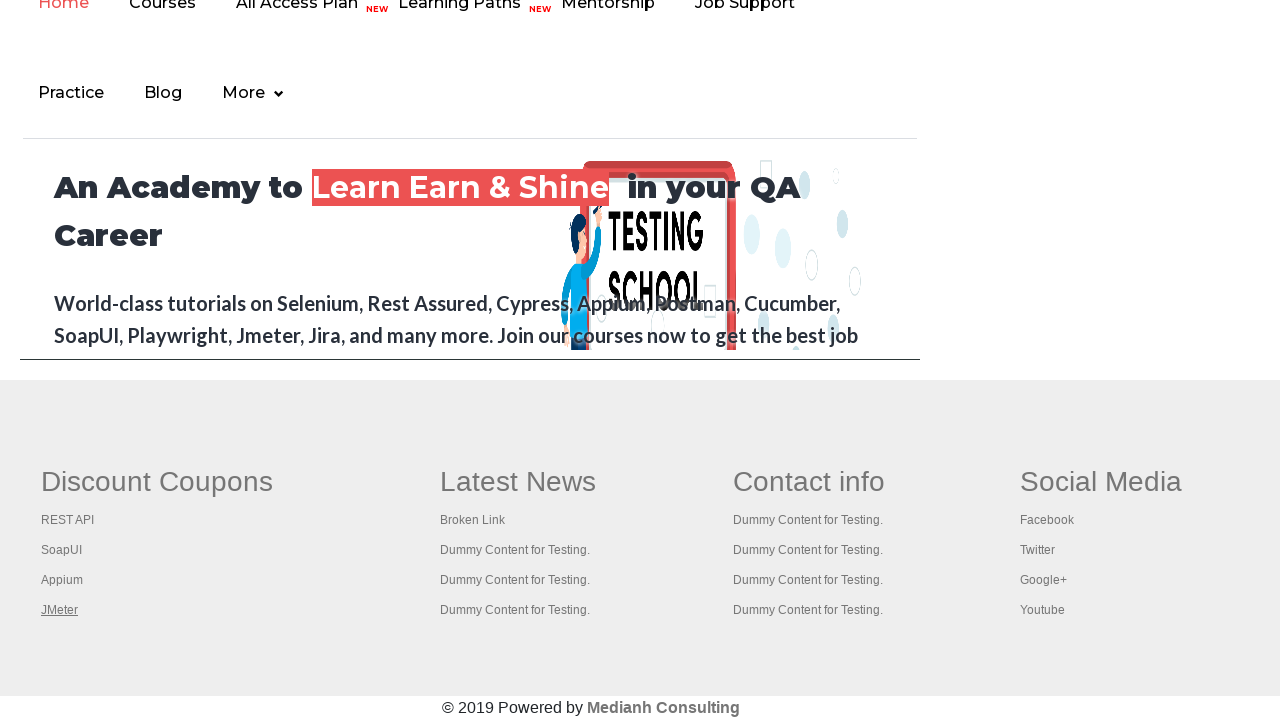

Brought opened page to front
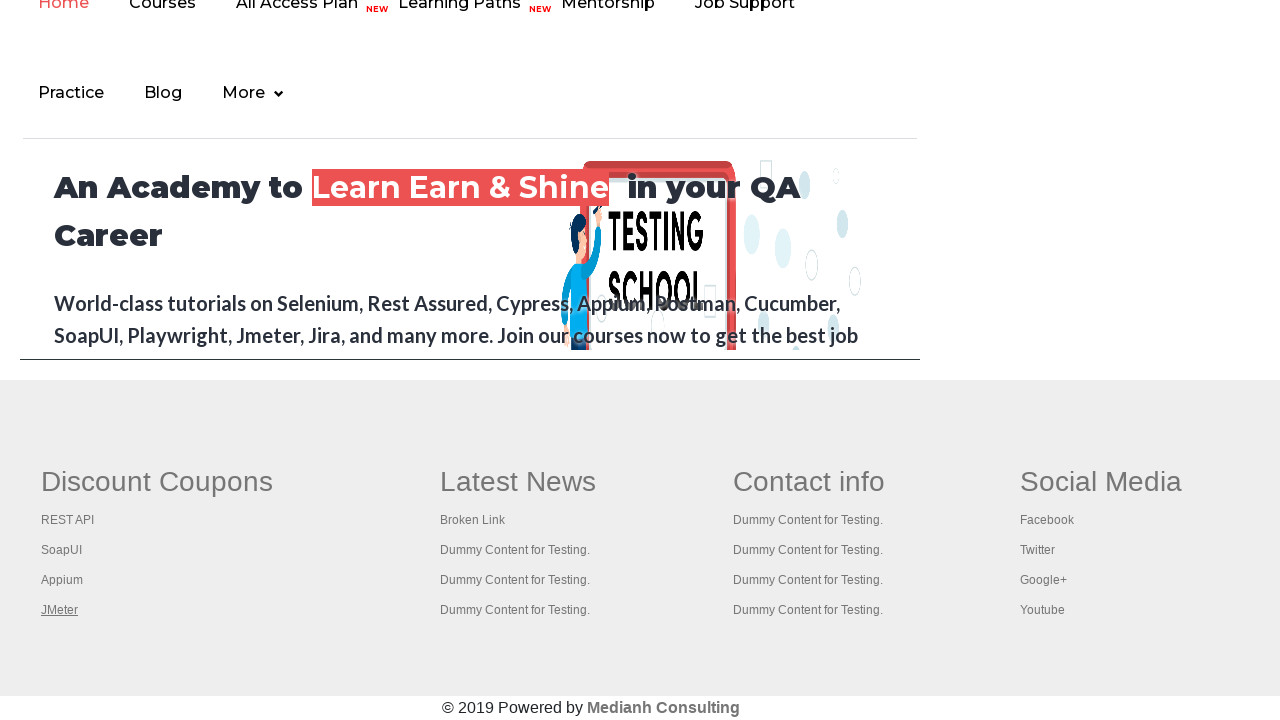

Waited for page load state to complete
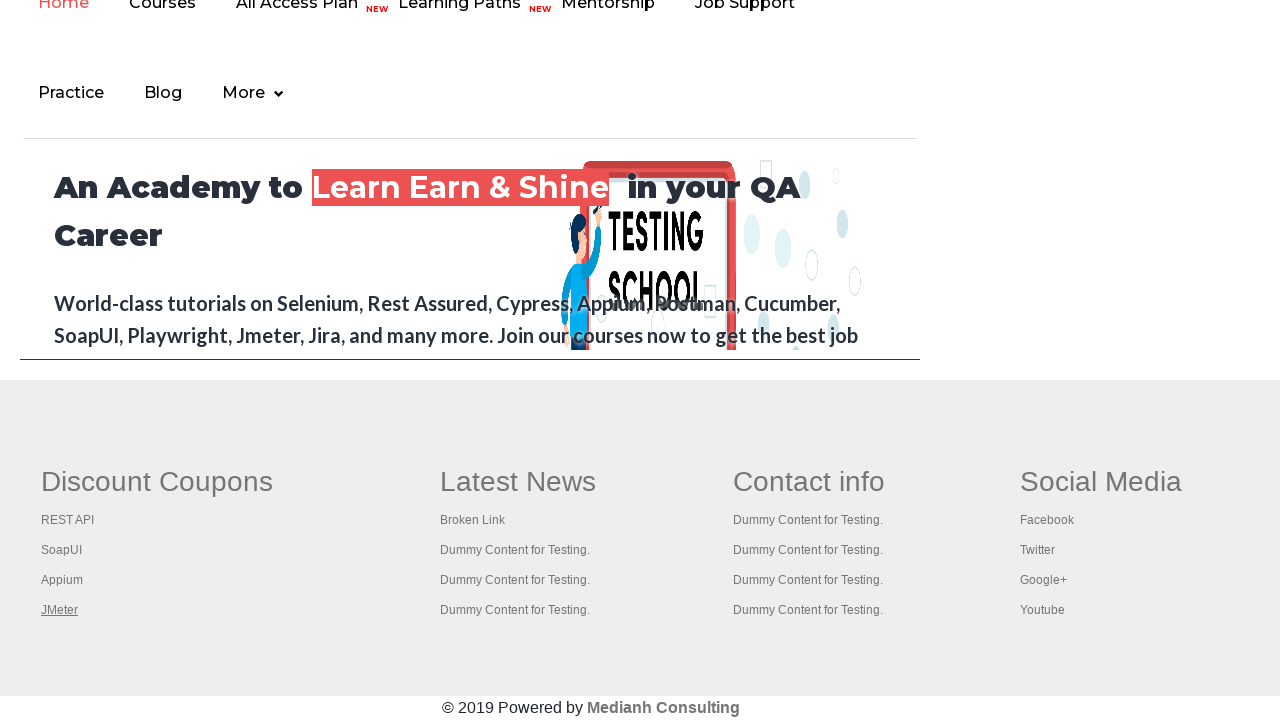

Brought opened page to front
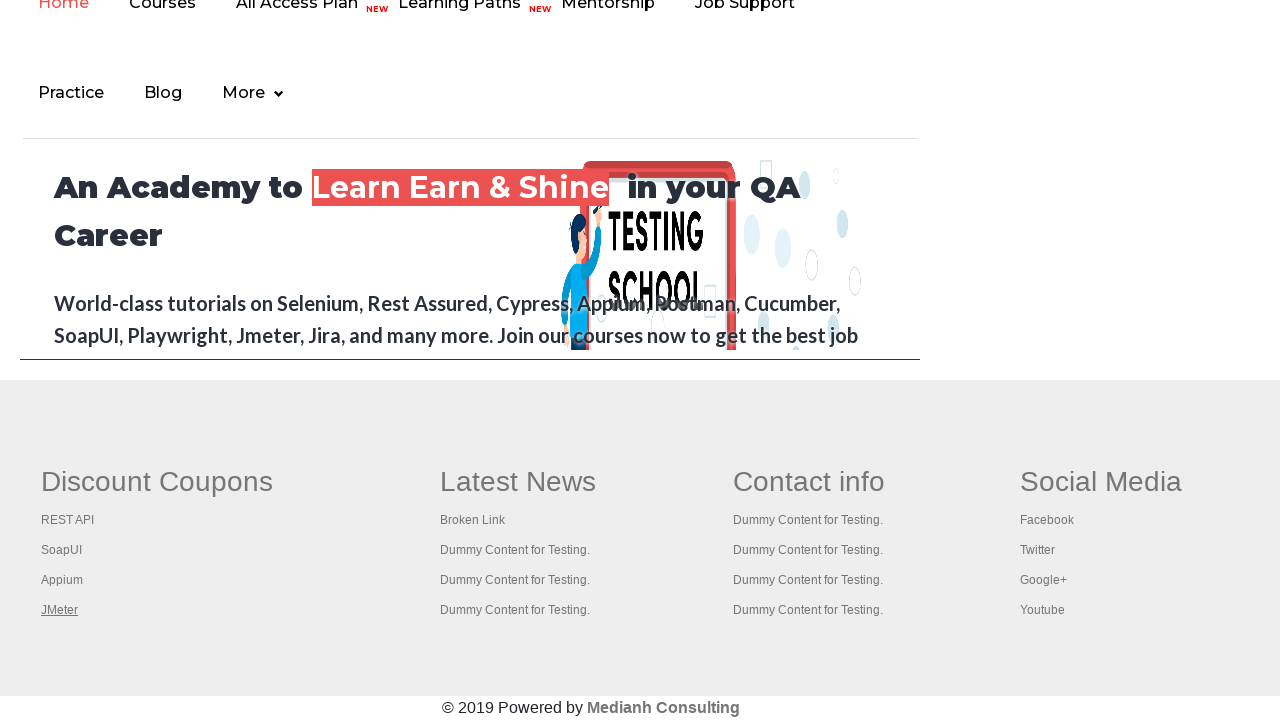

Waited for page load state to complete
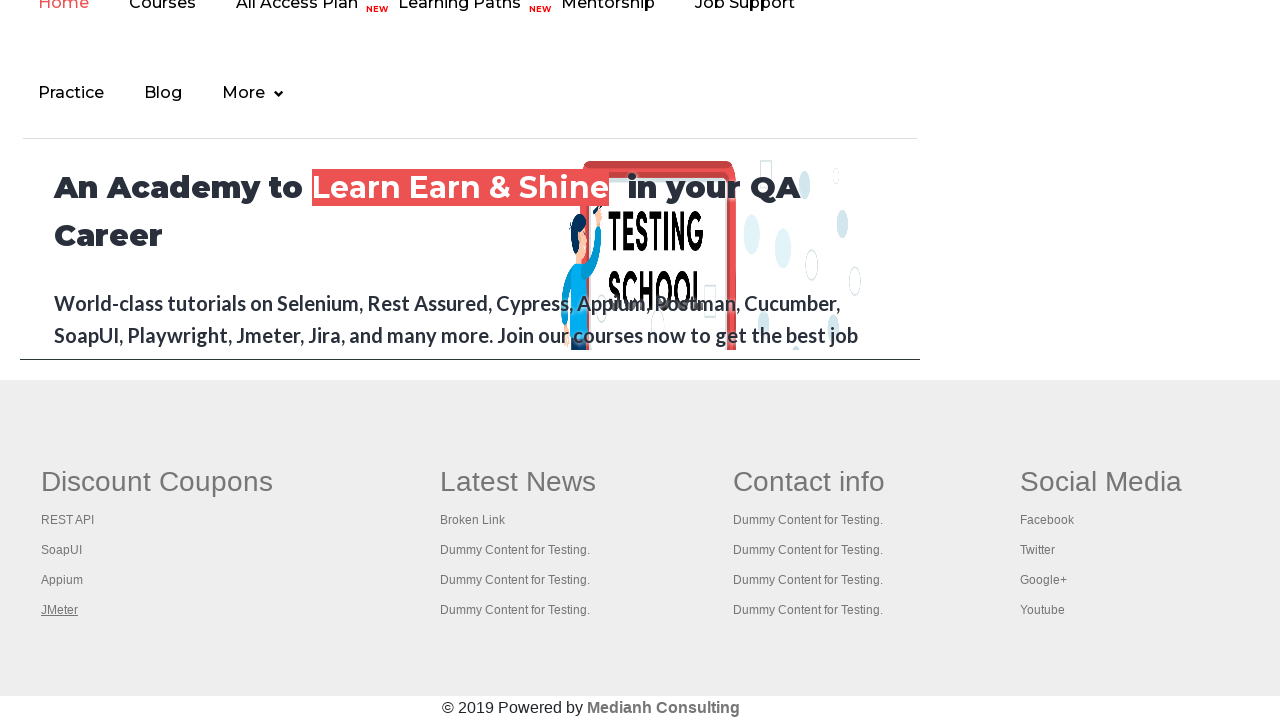

Brought opened page to front
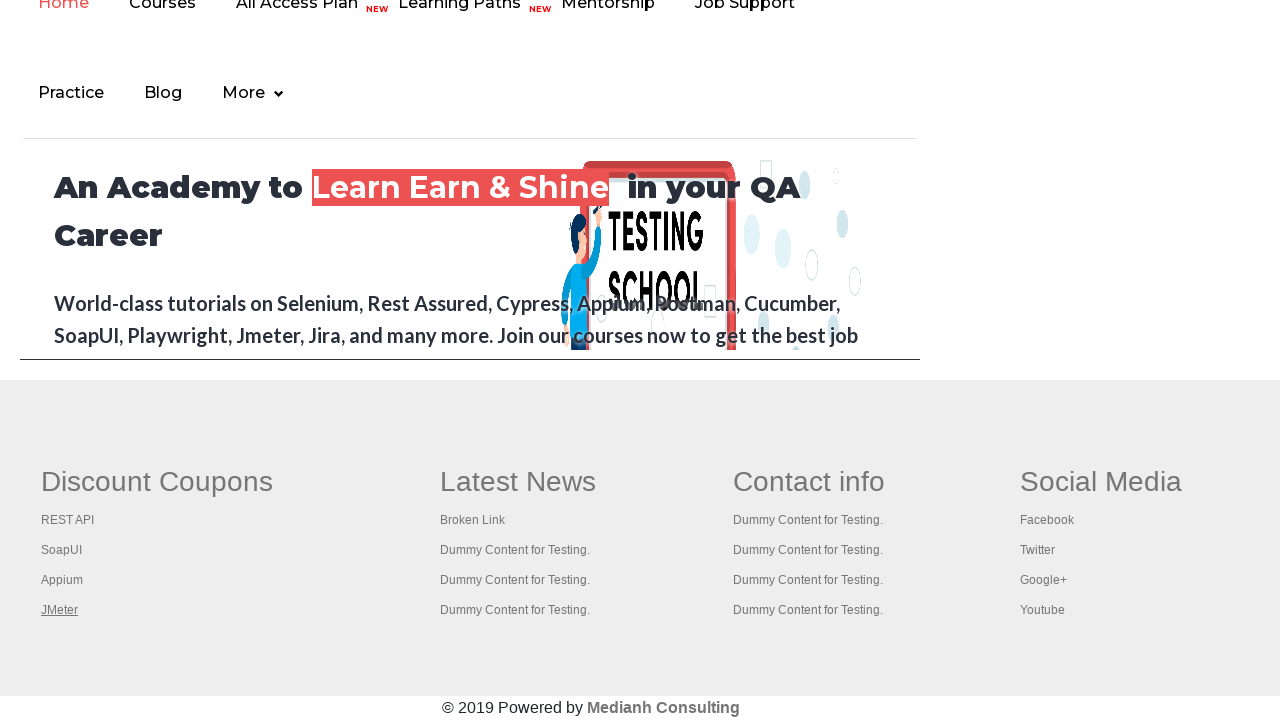

Waited for page load state to complete
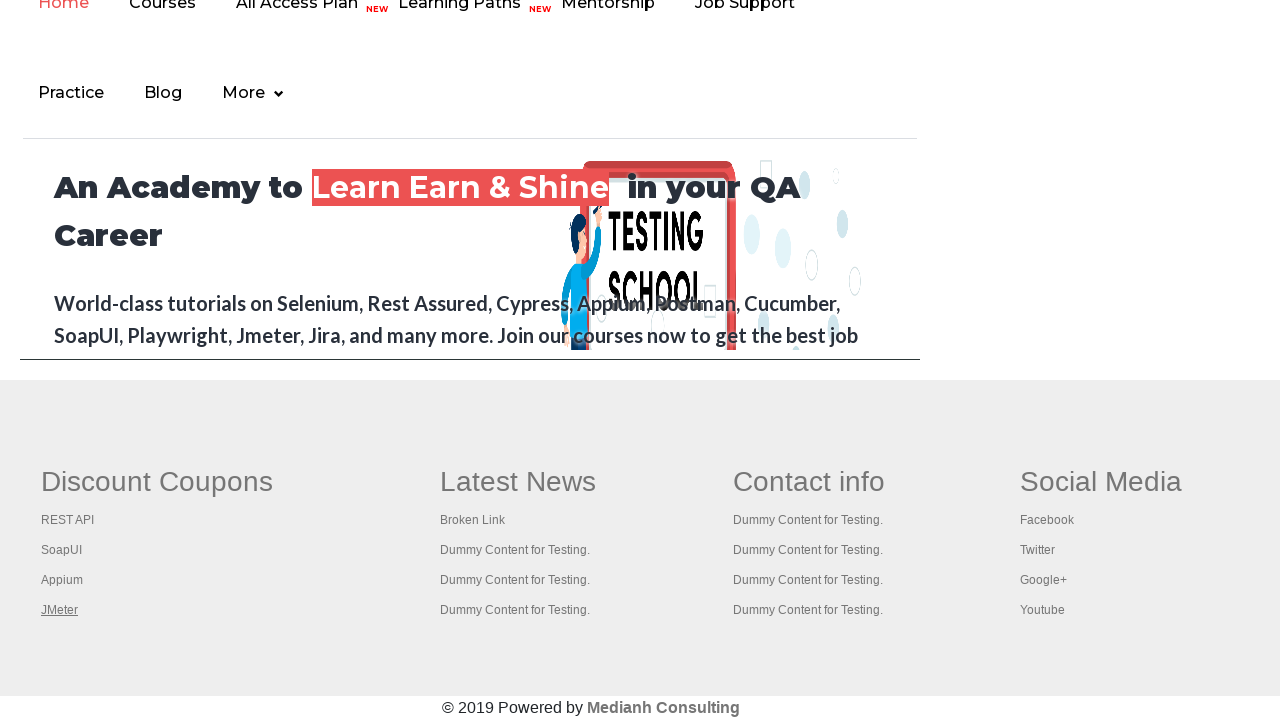

Brought opened page to front
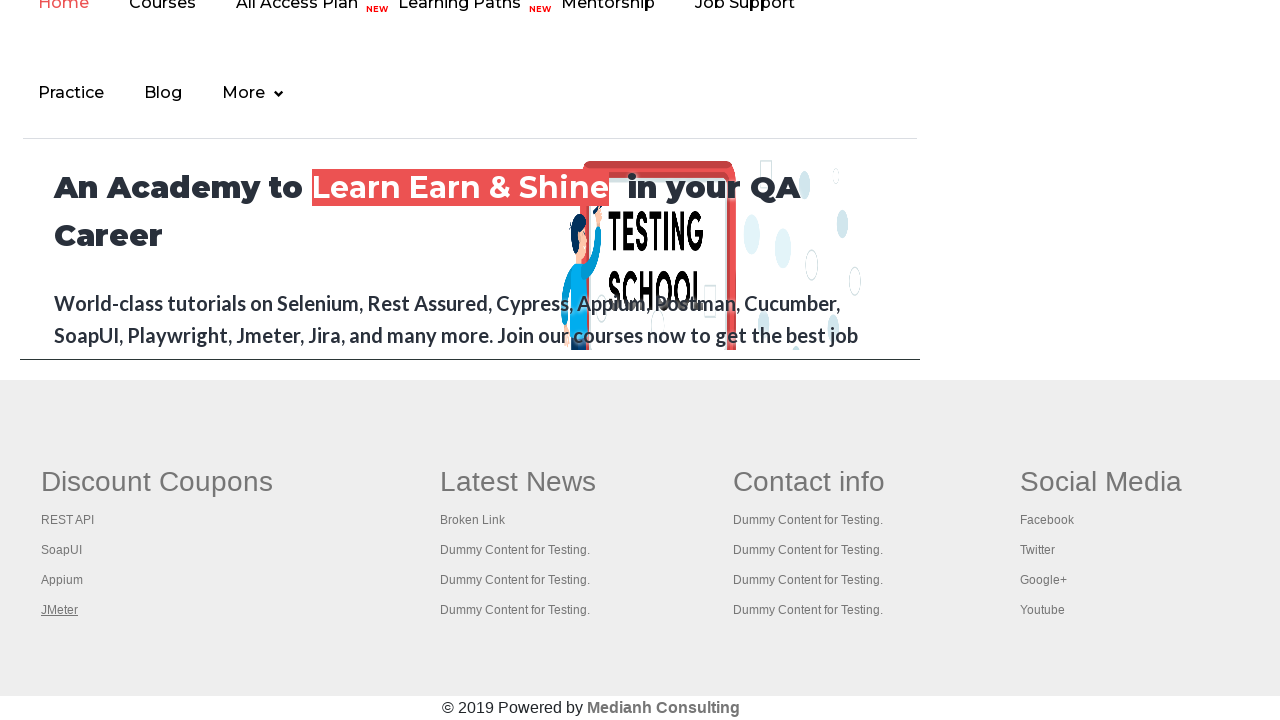

Waited for page load state to complete
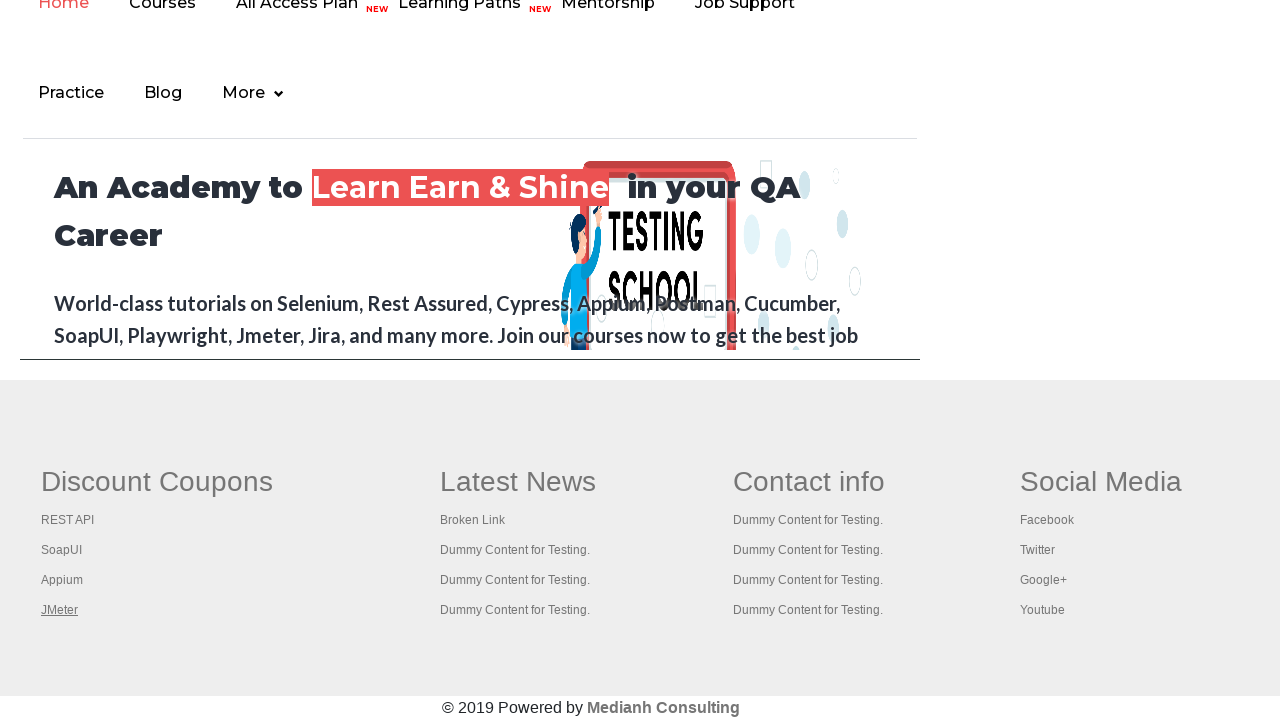

Brought opened page to front
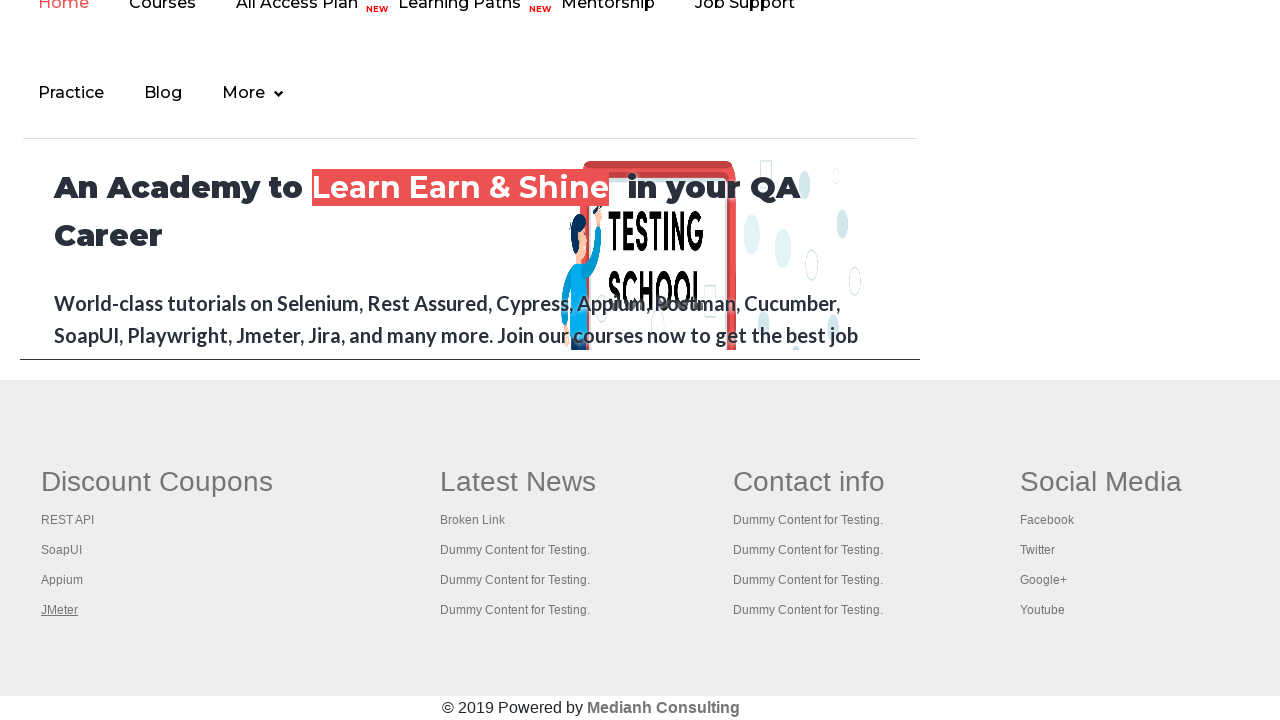

Waited for page load state to complete
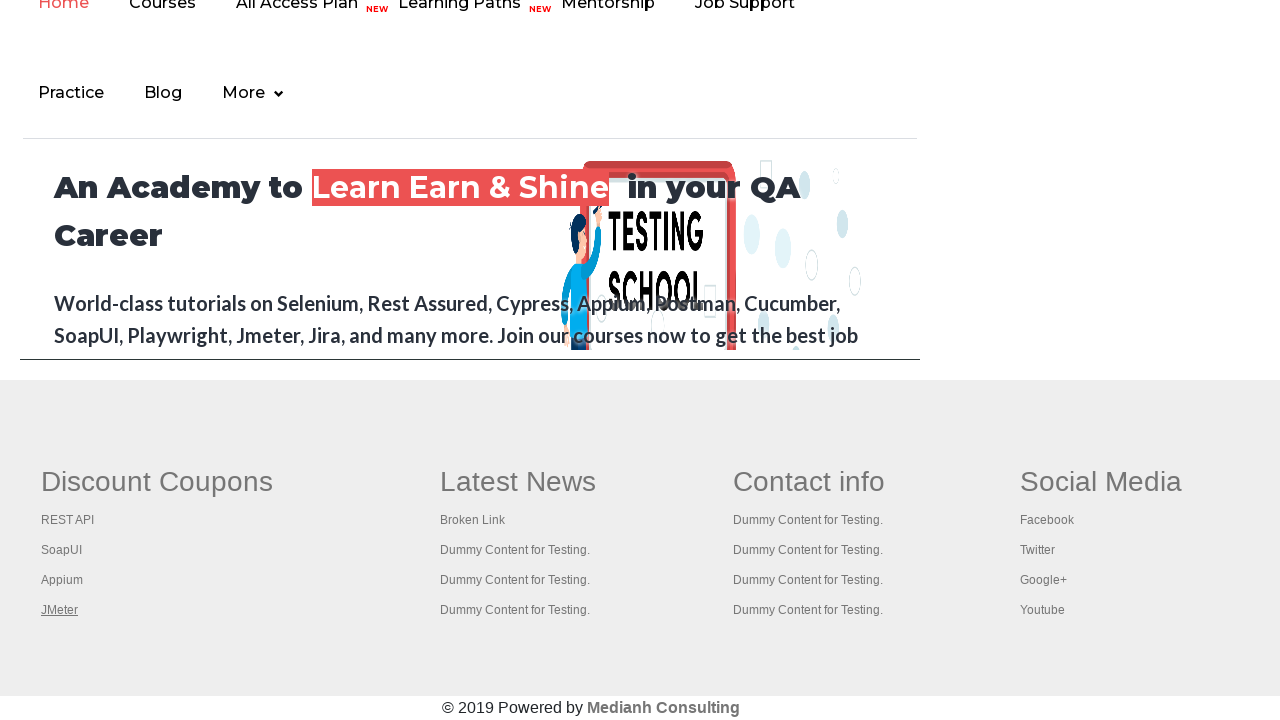

Brought opened page to front
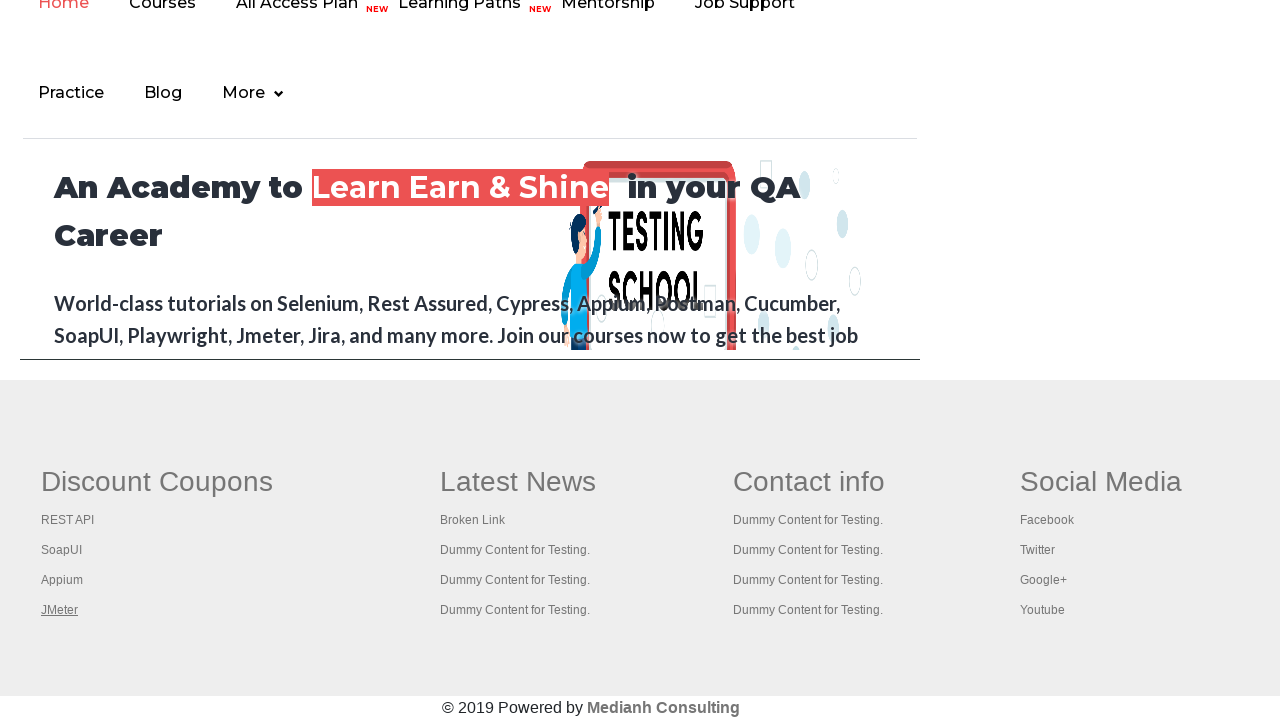

Waited for page load state to complete
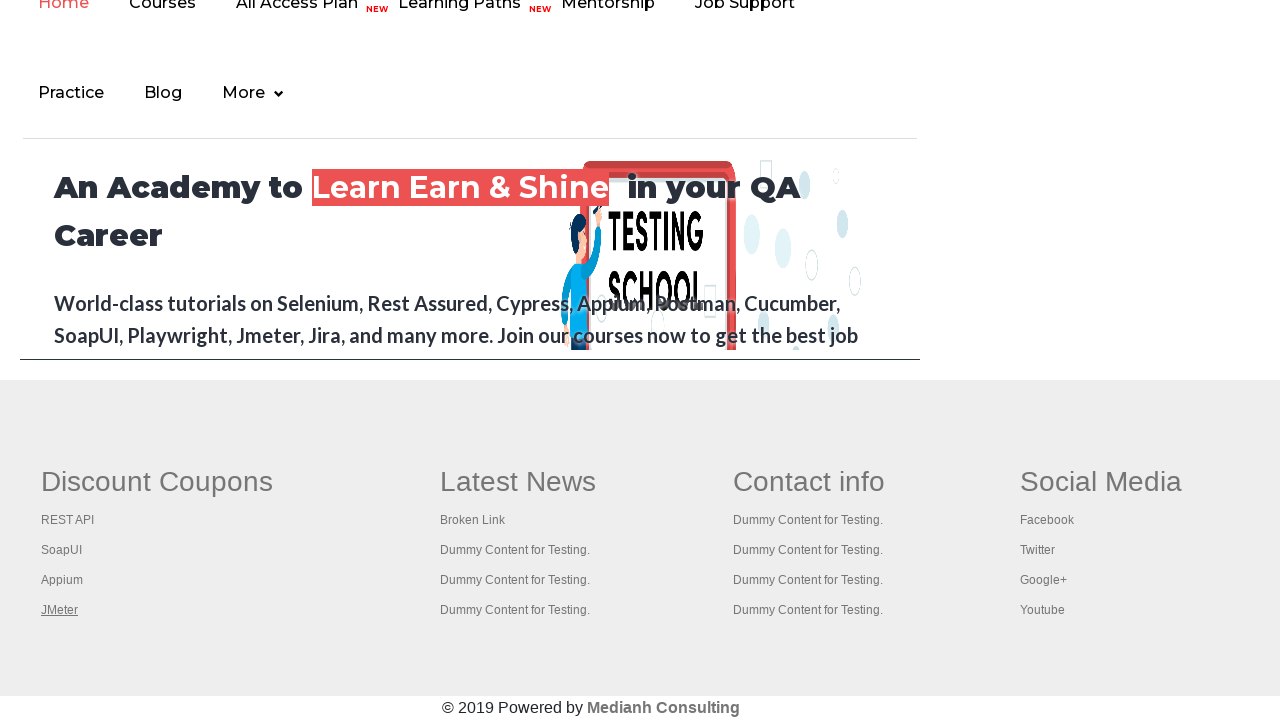

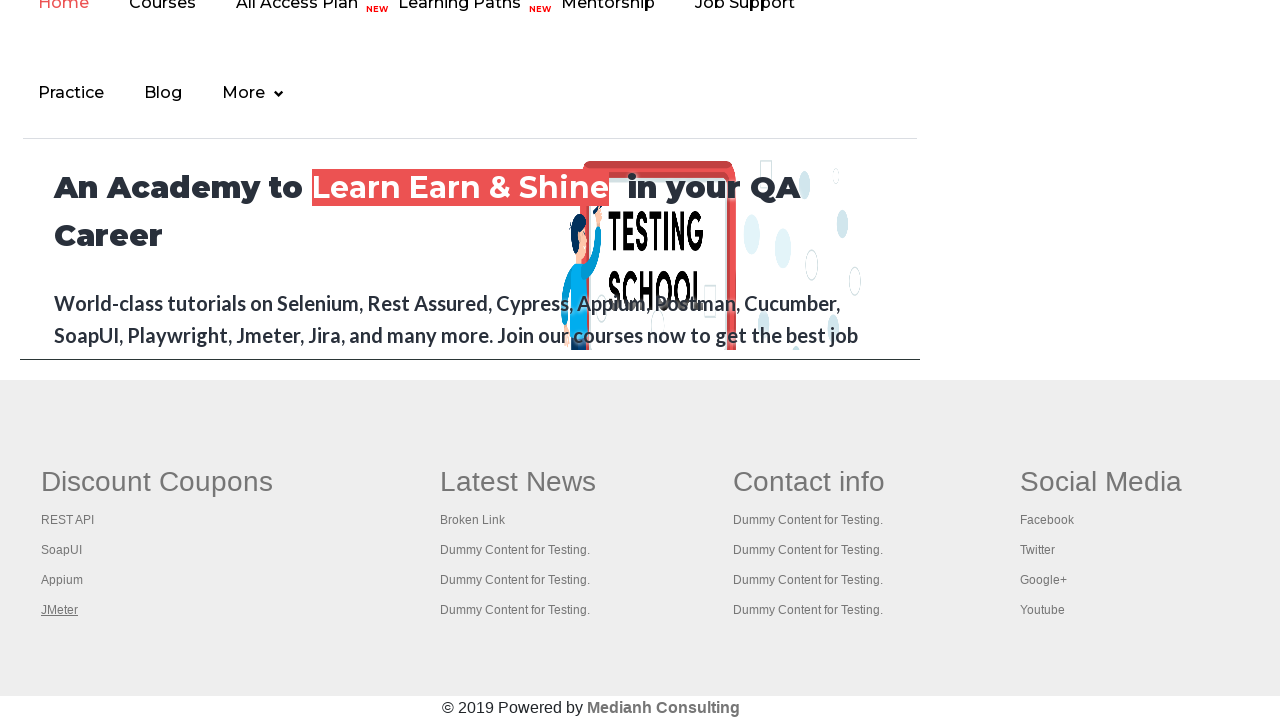